Tests registration form validation when confirmation email does not match the original email

Starting URL: https://alada.vn/tai-khoan/dang-ky.html

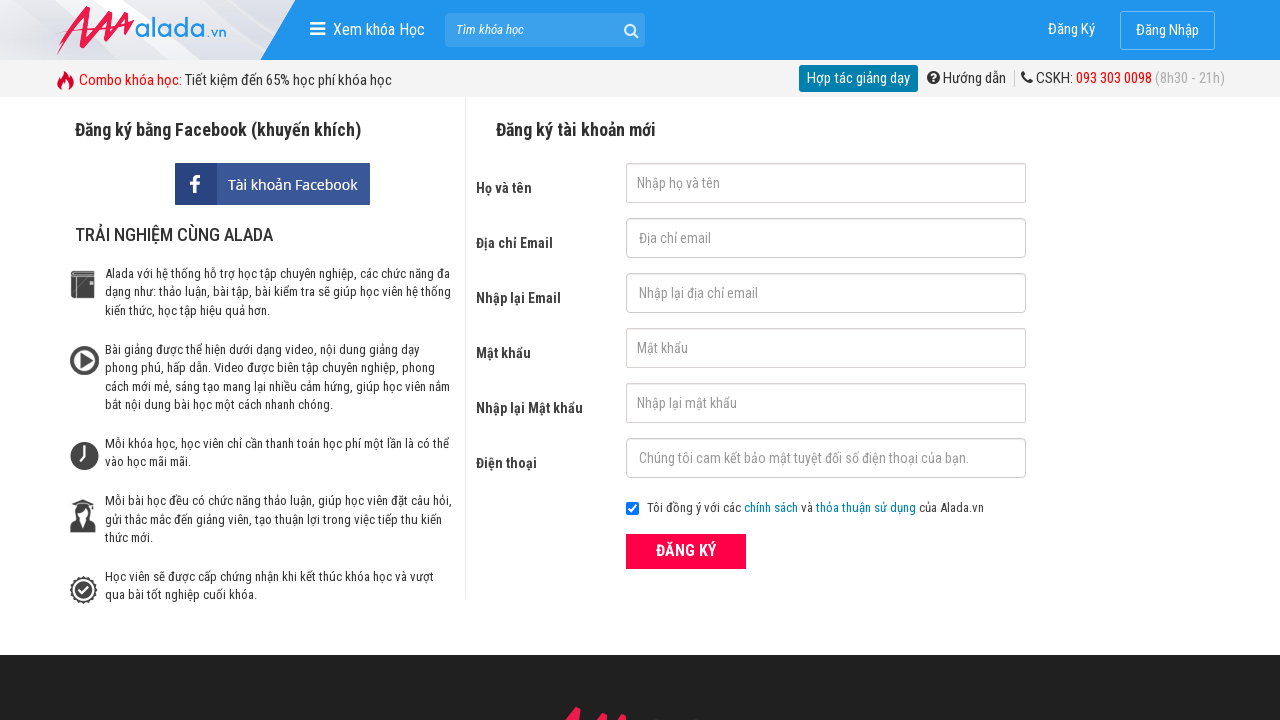

Filled in full name field with 'Duy Tran' on #txtFirstname
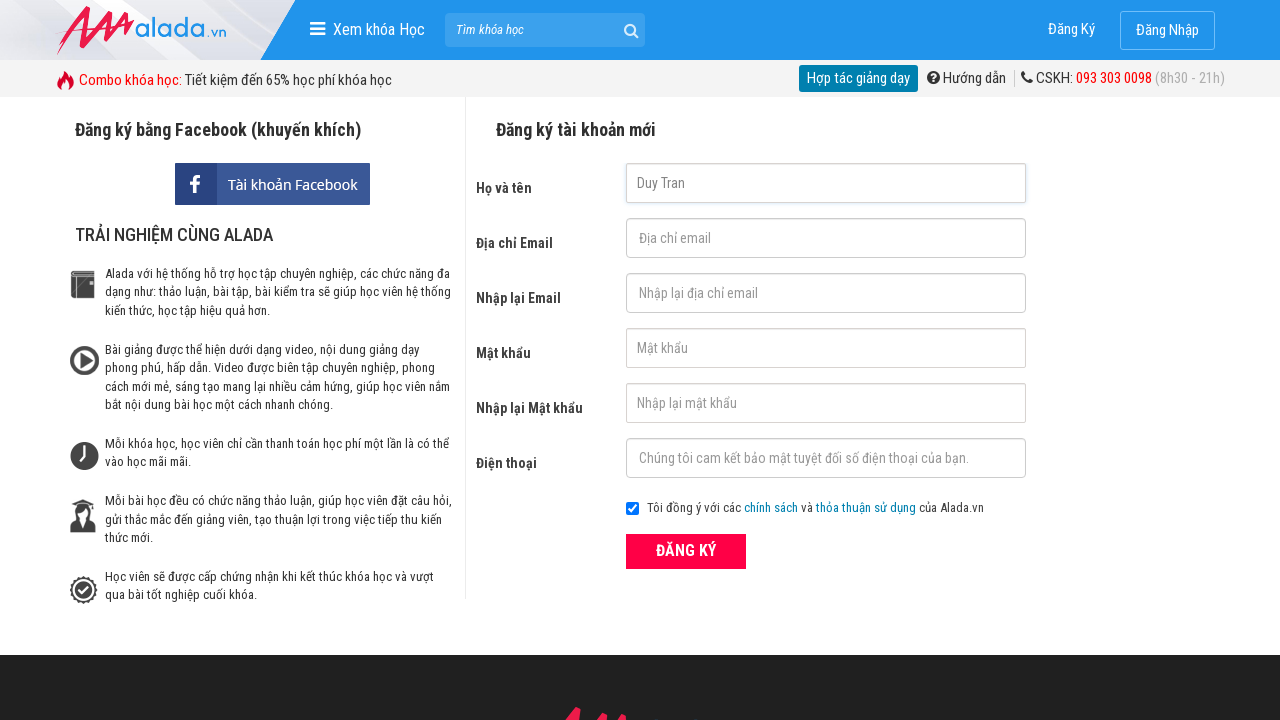

Filled in email field with 'duy.tran@gmail.com' on #txtEmail
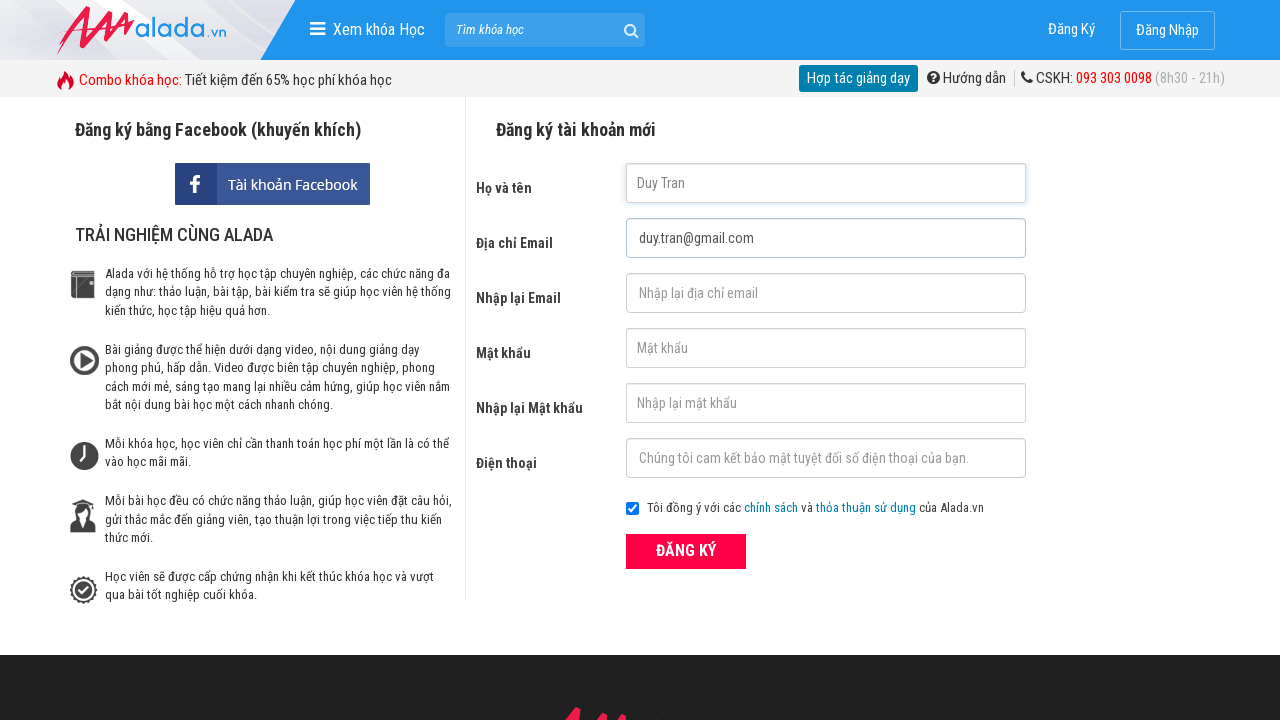

Filled in confirmation email field with mismatched email 'duy.tran@gmai.com' on #txtCEmail
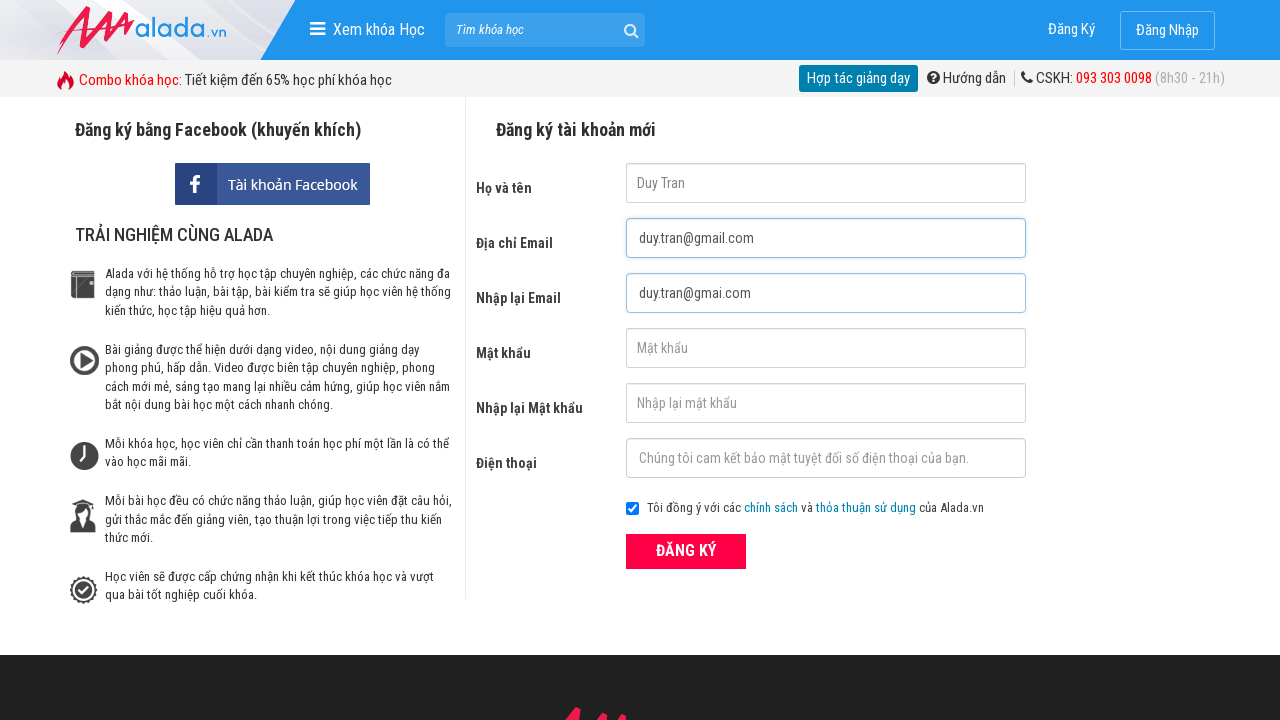

Filled in password field with '12345678' on #txtPassword
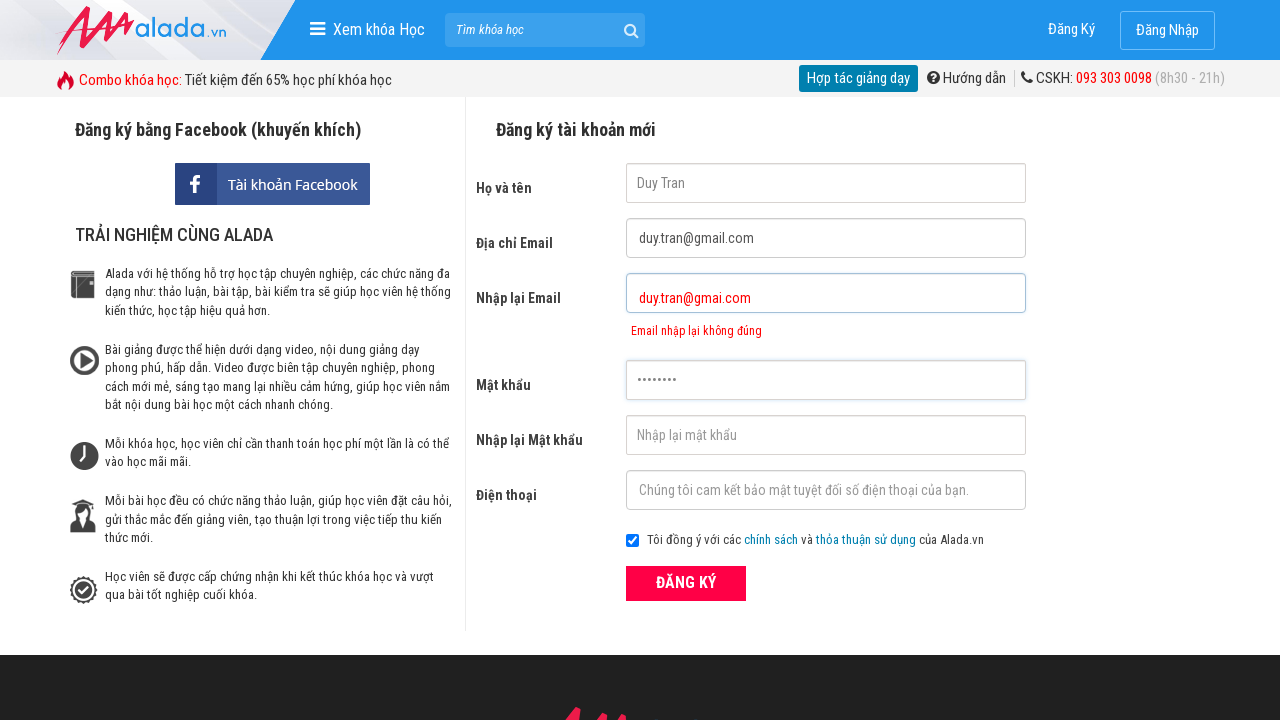

Filled in confirm password field with '12345678' on #txtCPassword
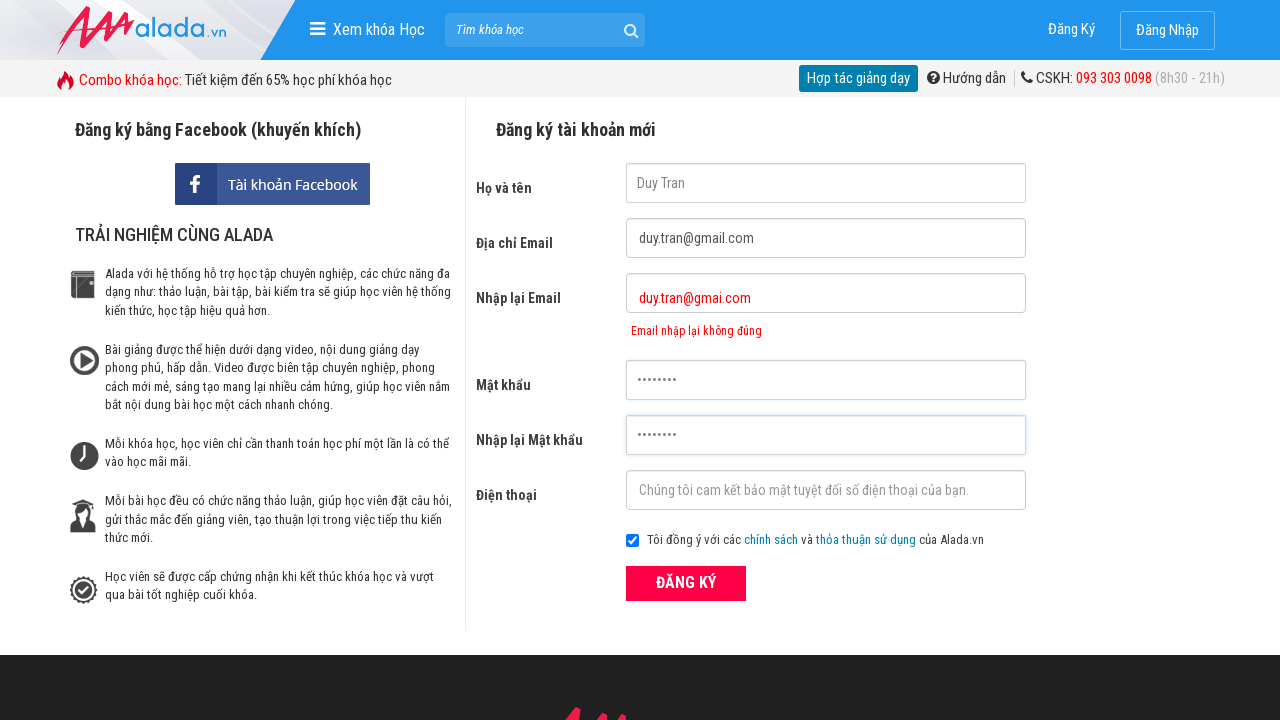

Filled in phone number field with '0987654321' on #txtPhone
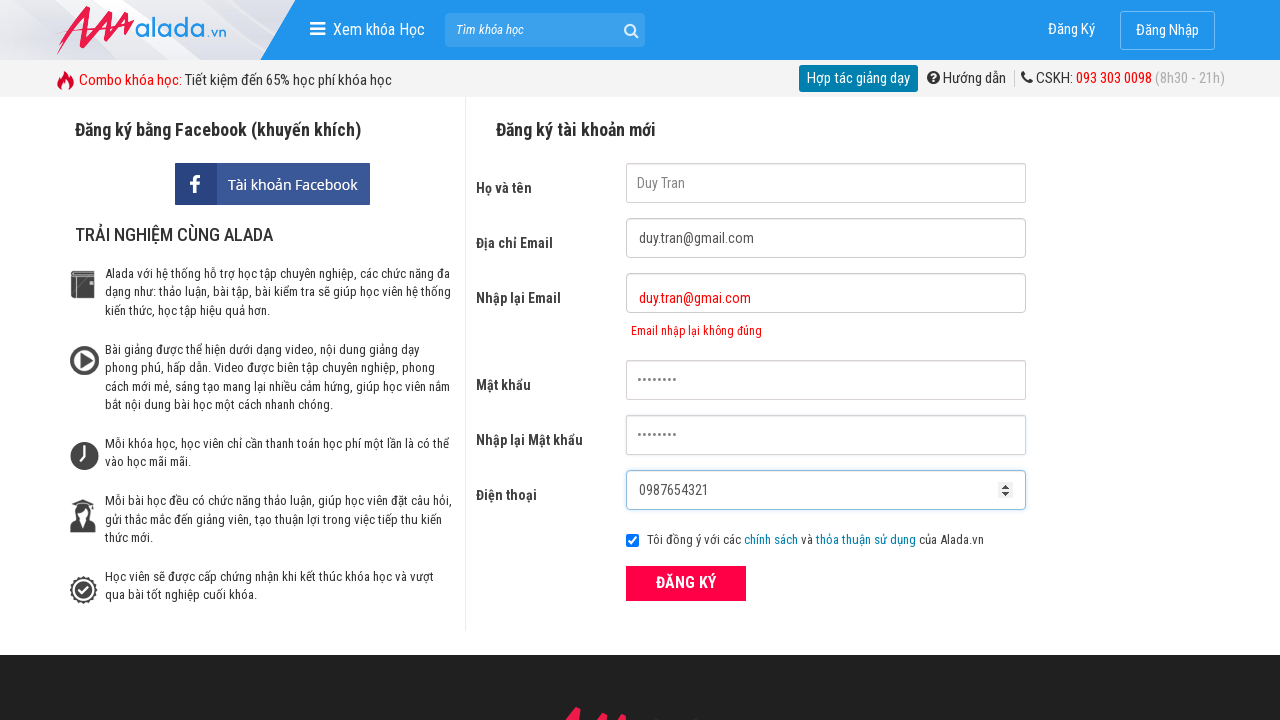

Validation error message appeared for mismatched confirmation email
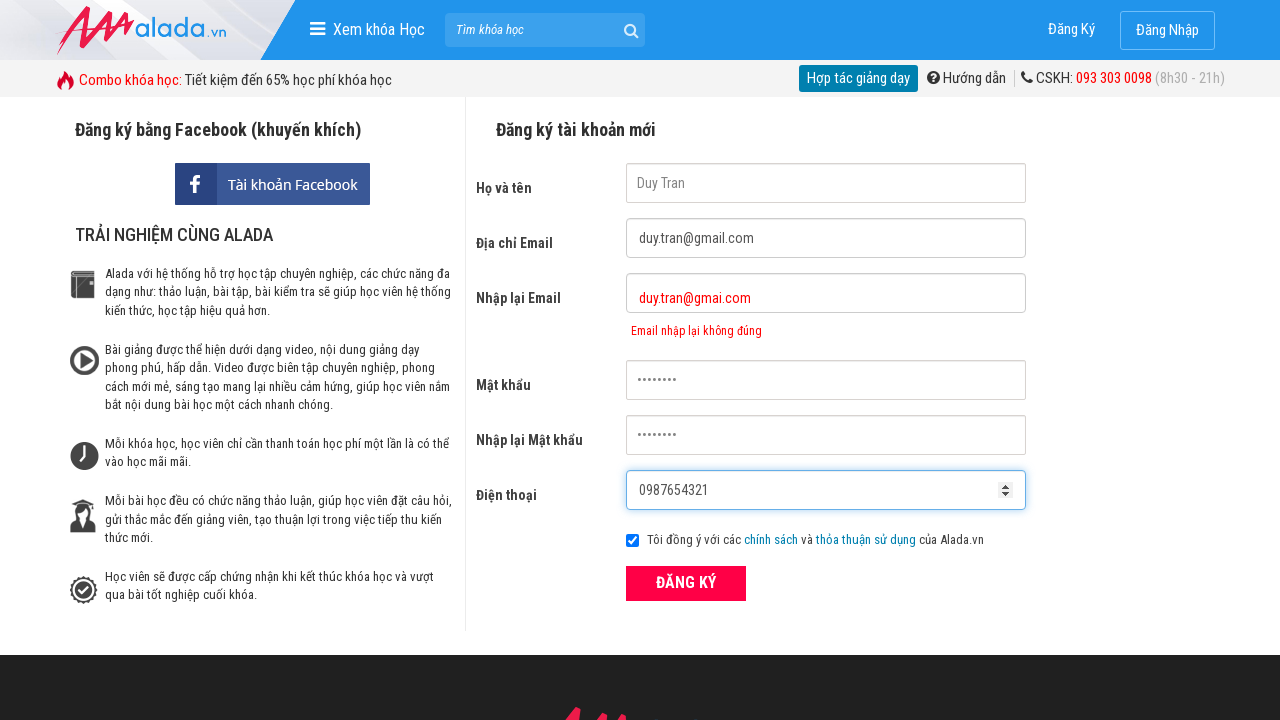

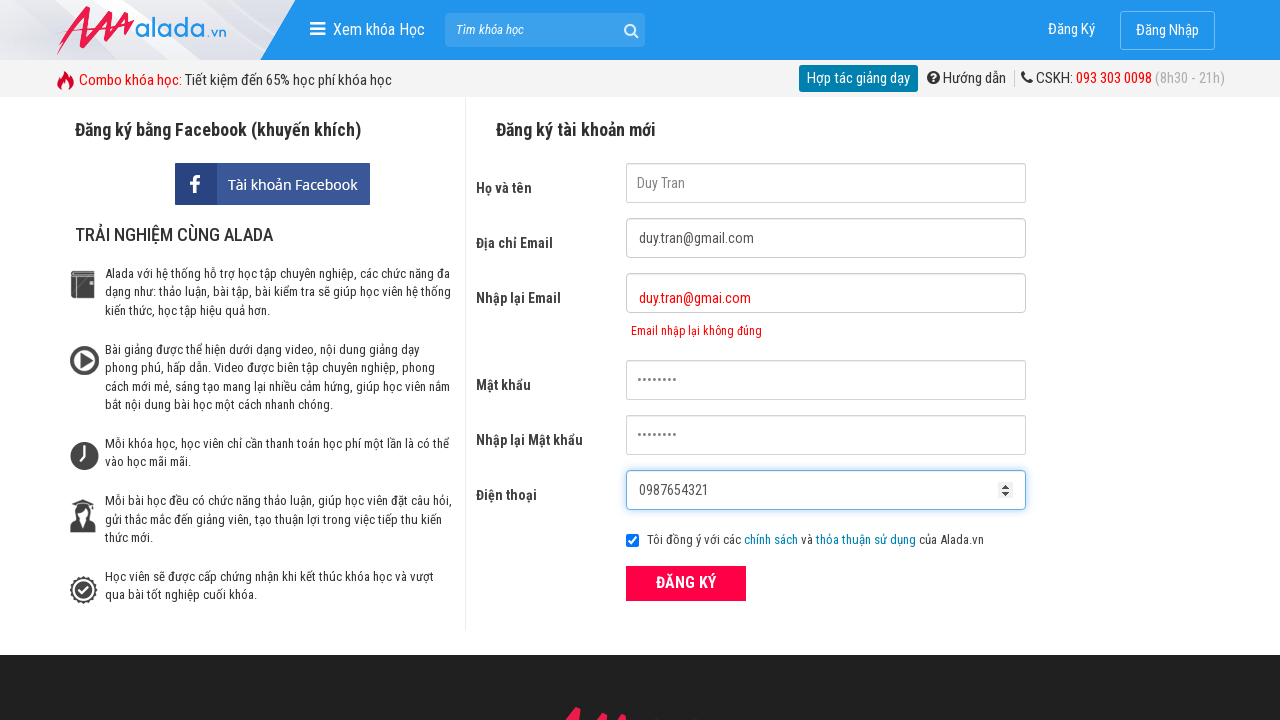